Tests HTML5 drag and drop functionality by dragging column A to column B and verifying the columns have swapped positions

Starting URL: http://the-internet.herokuapp.com/drag_and_drop

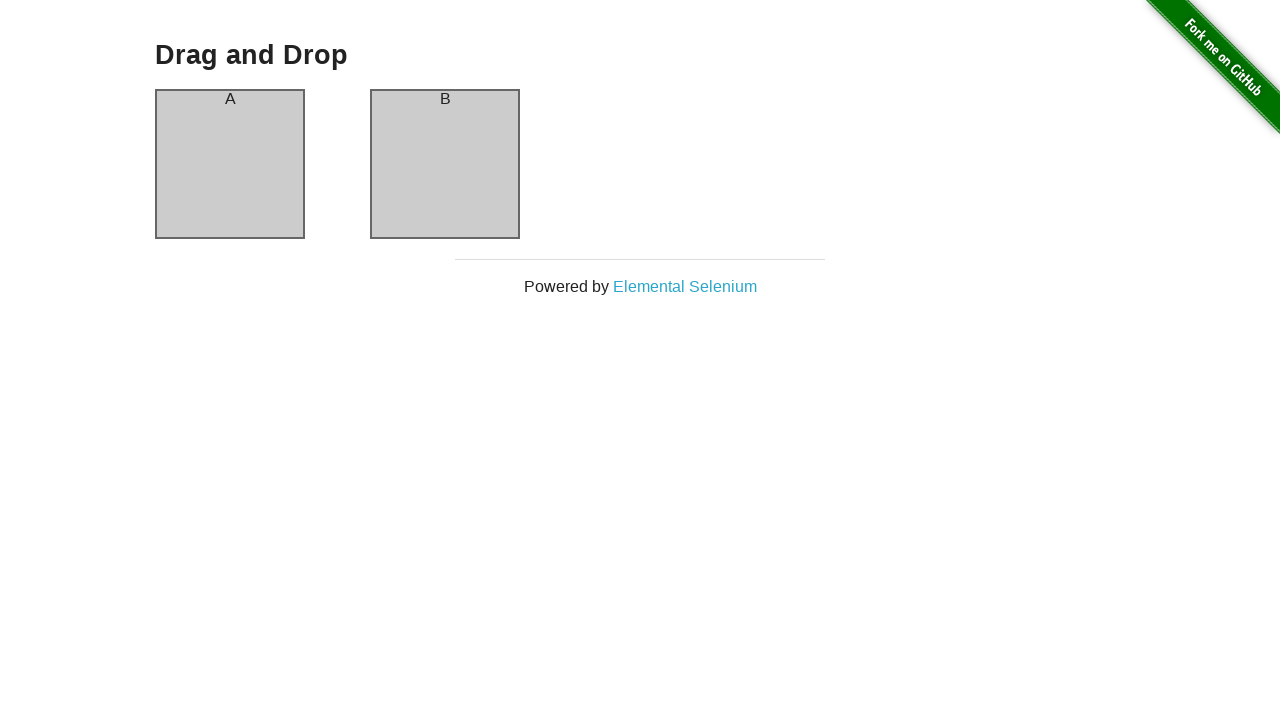

Dragged column A to column B at (445, 164)
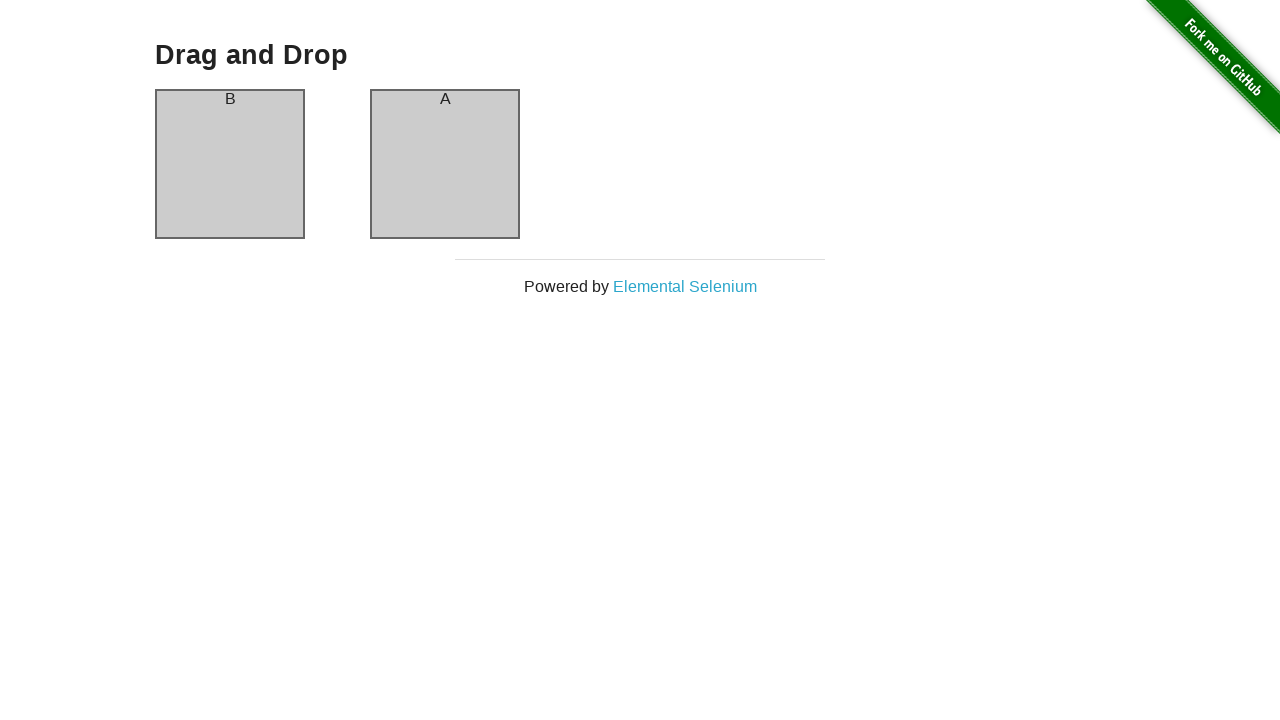

Retrieved text content from column A header
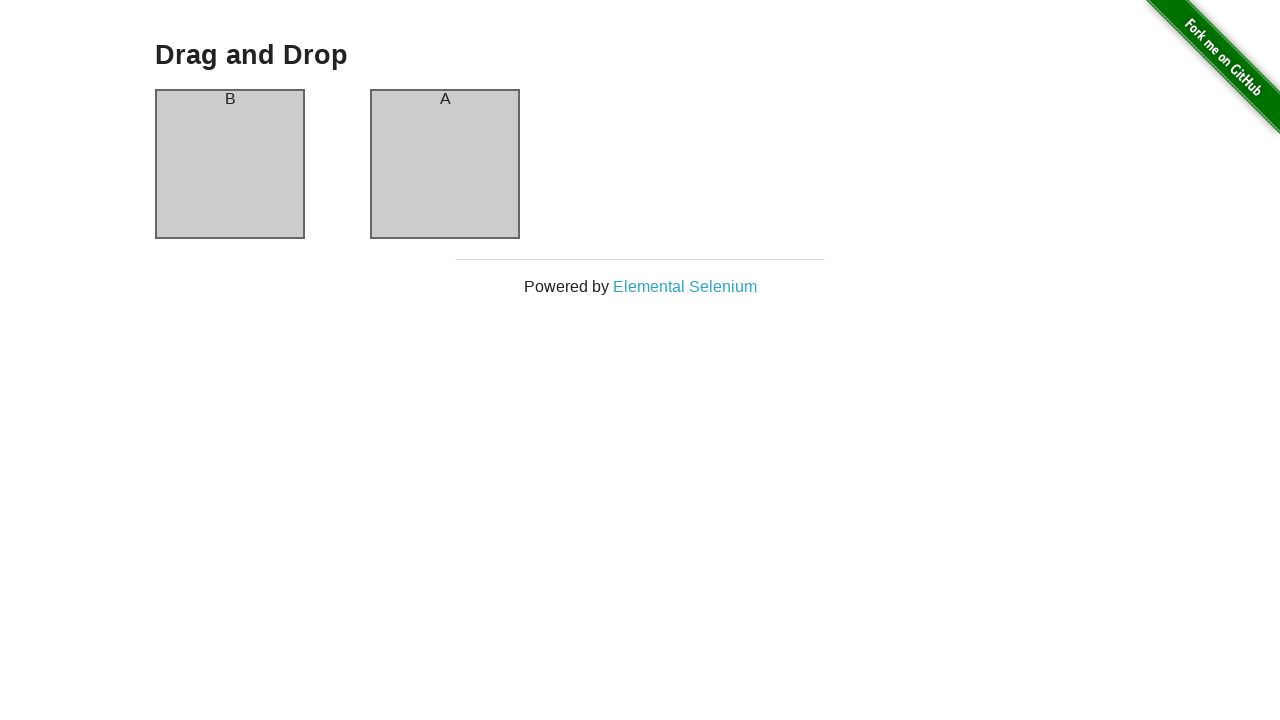

Verified column A now contains 'B' after drag and drop
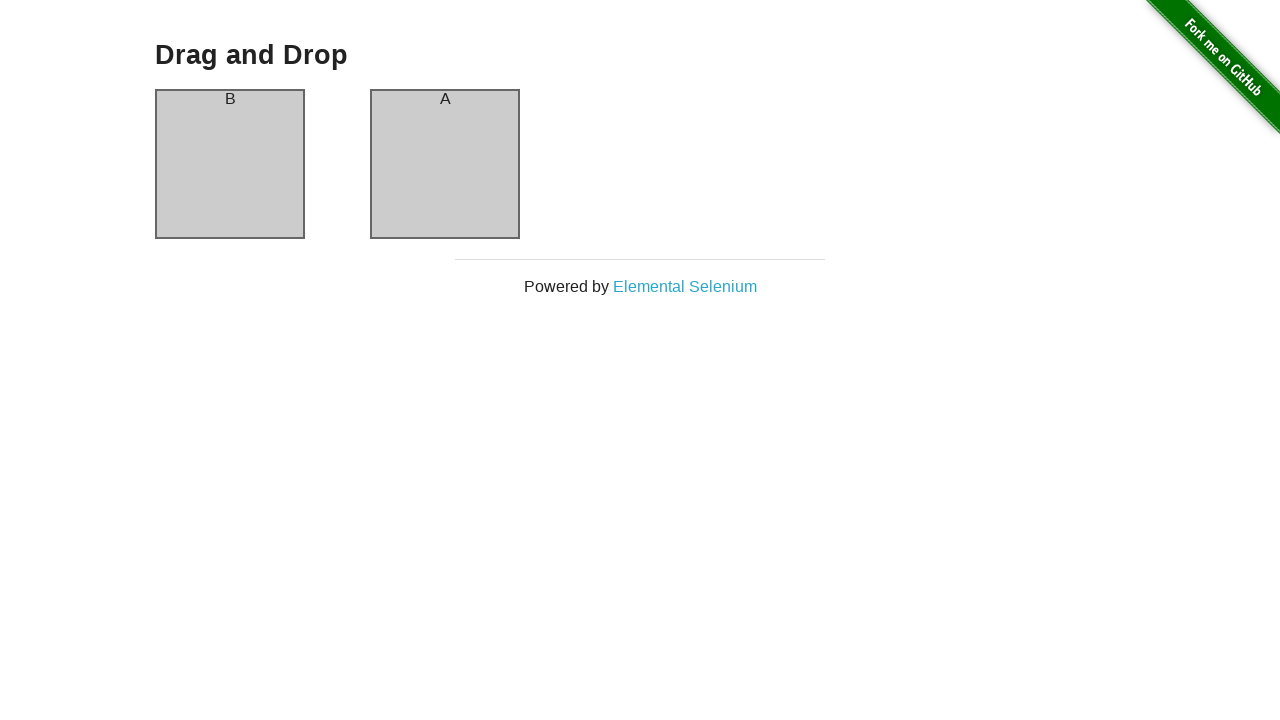

Retrieved text content from column B header
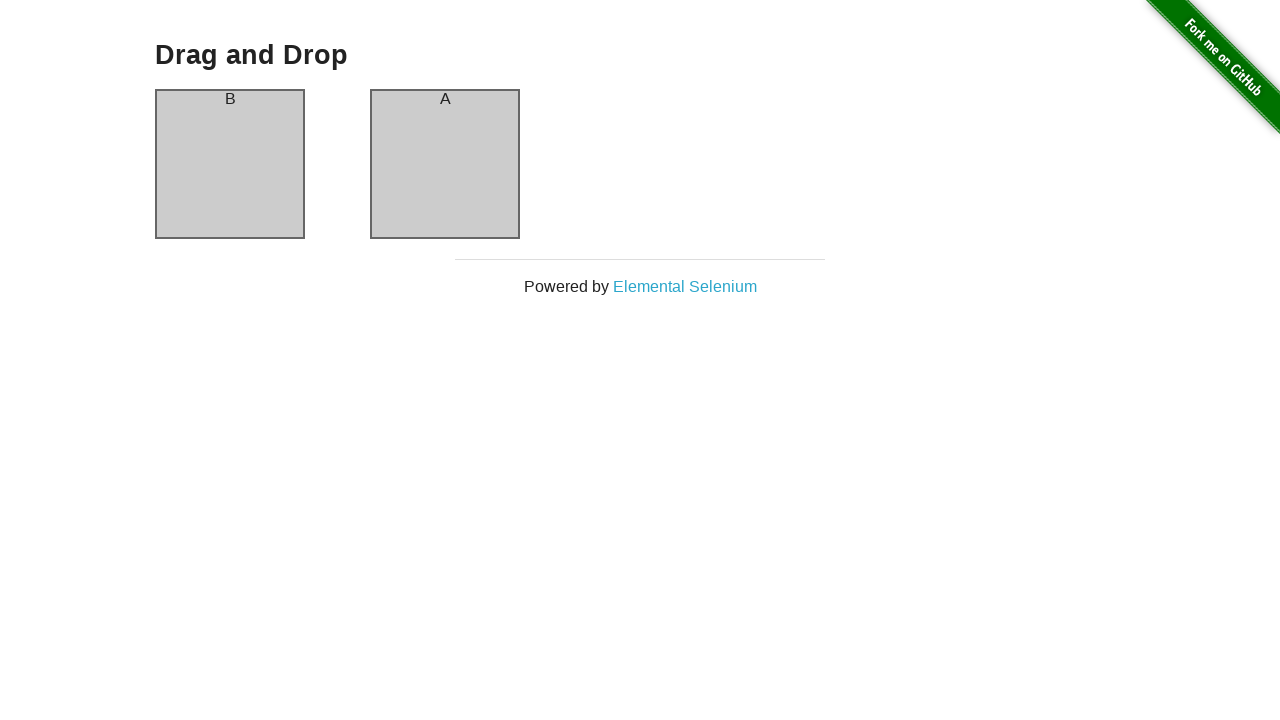

Verified column B now contains 'A' after drag and drop
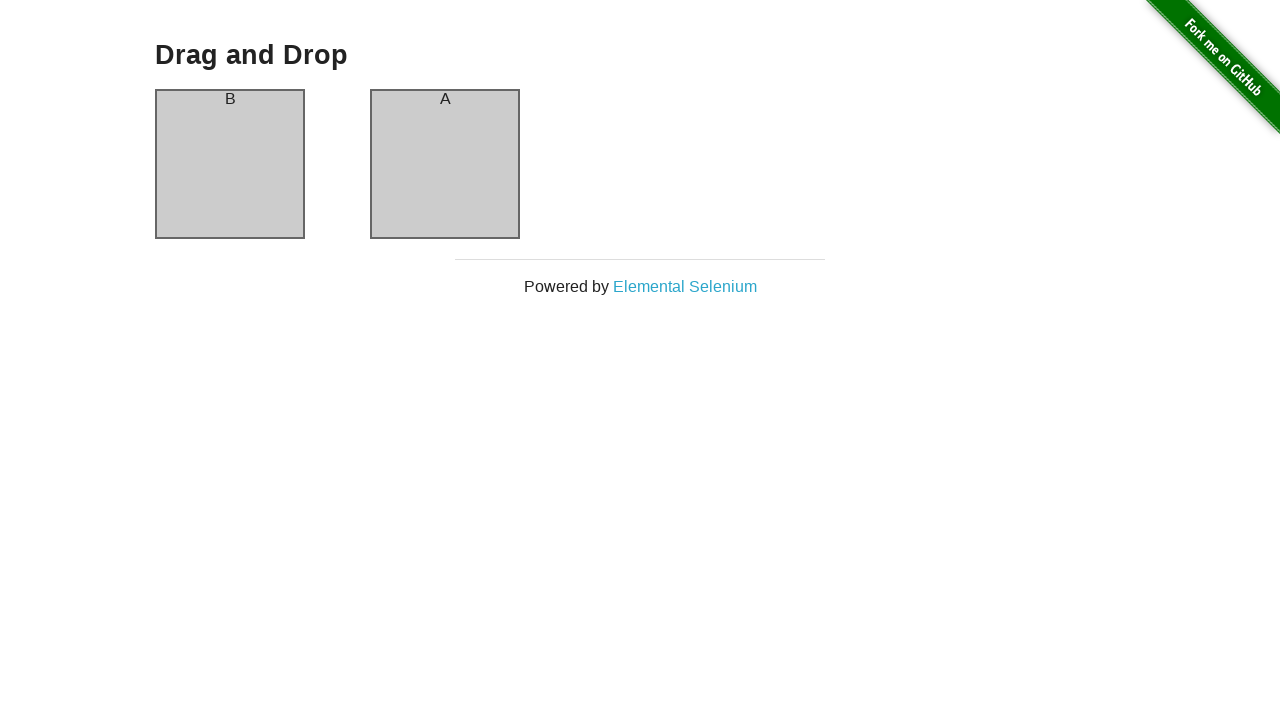

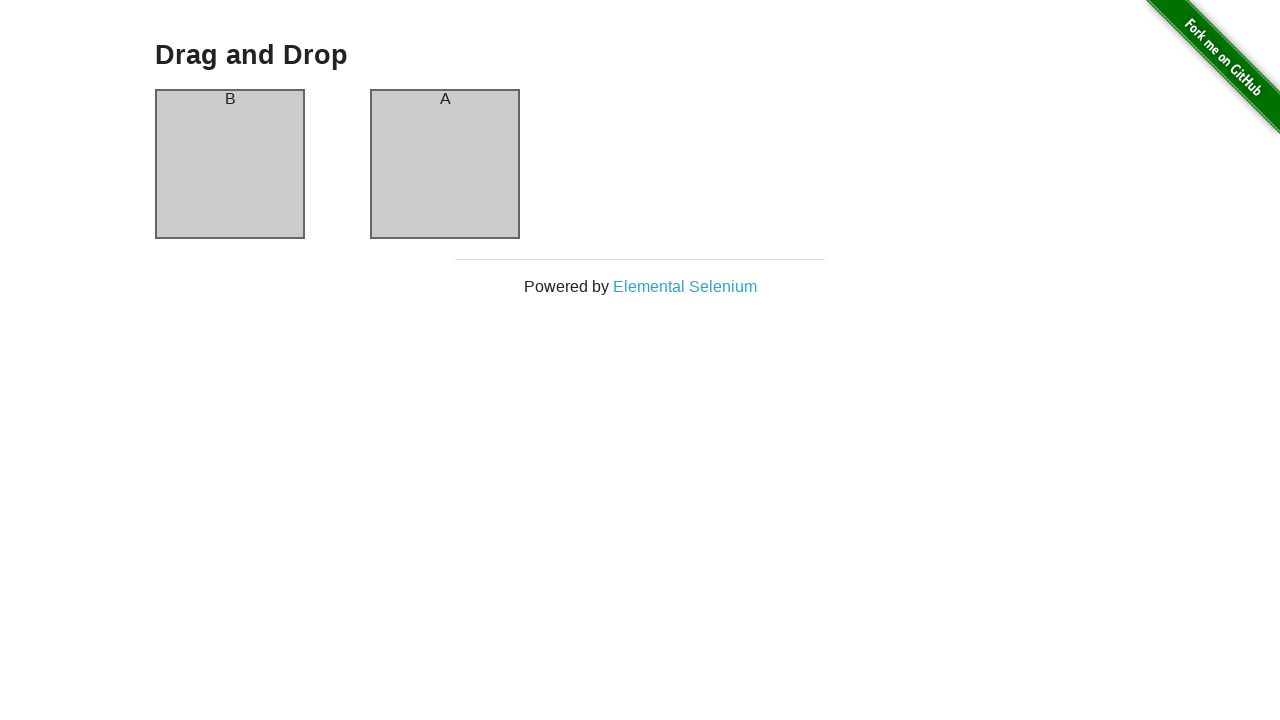